Tests the search functionality on GeoNames website by entering a search term and clicking the submit button

Starting URL: https://www.geonames.org/

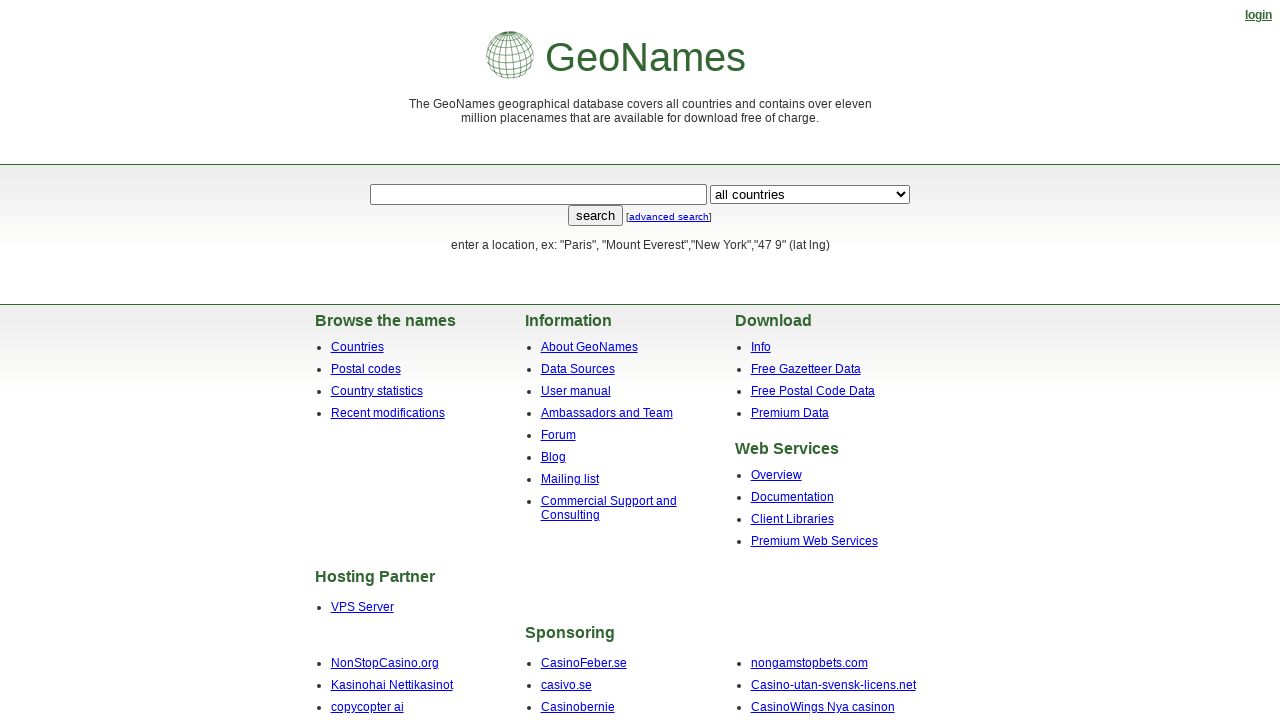

Filled search box with 'Selenium' on input[name='q']
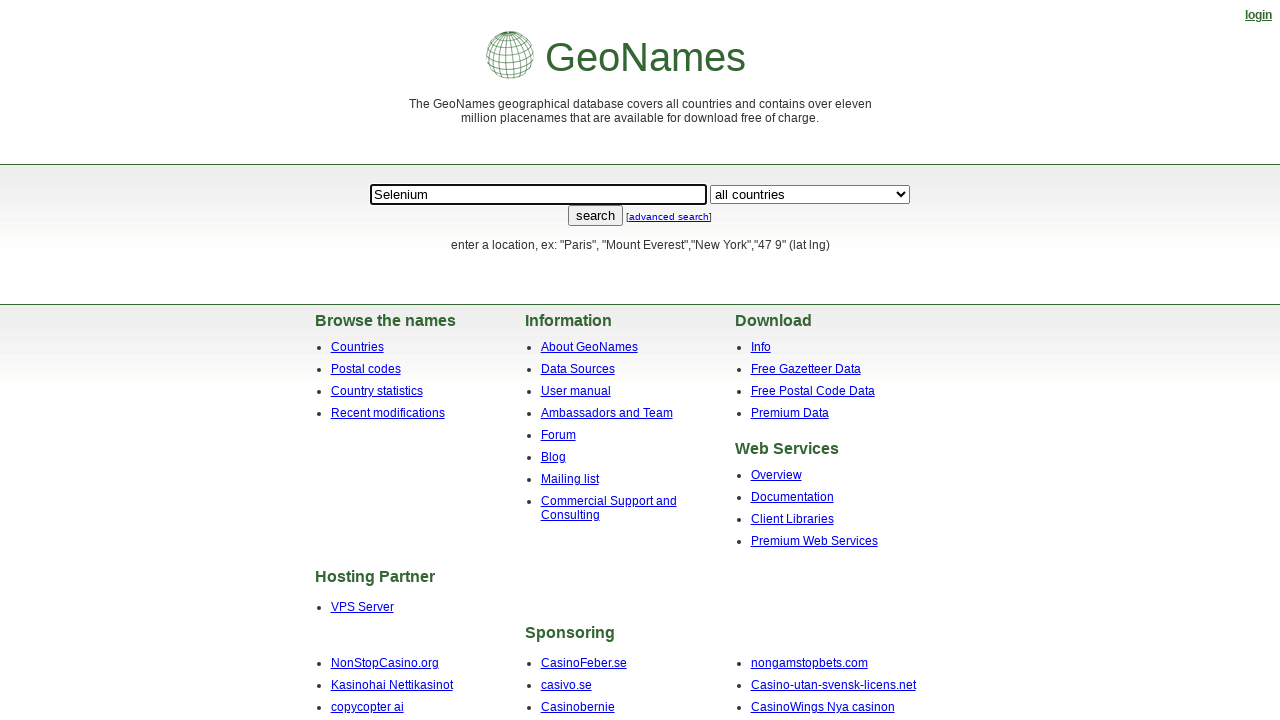

Clicked submit button to search GeoNames at (596, 216) on input[type='submit']
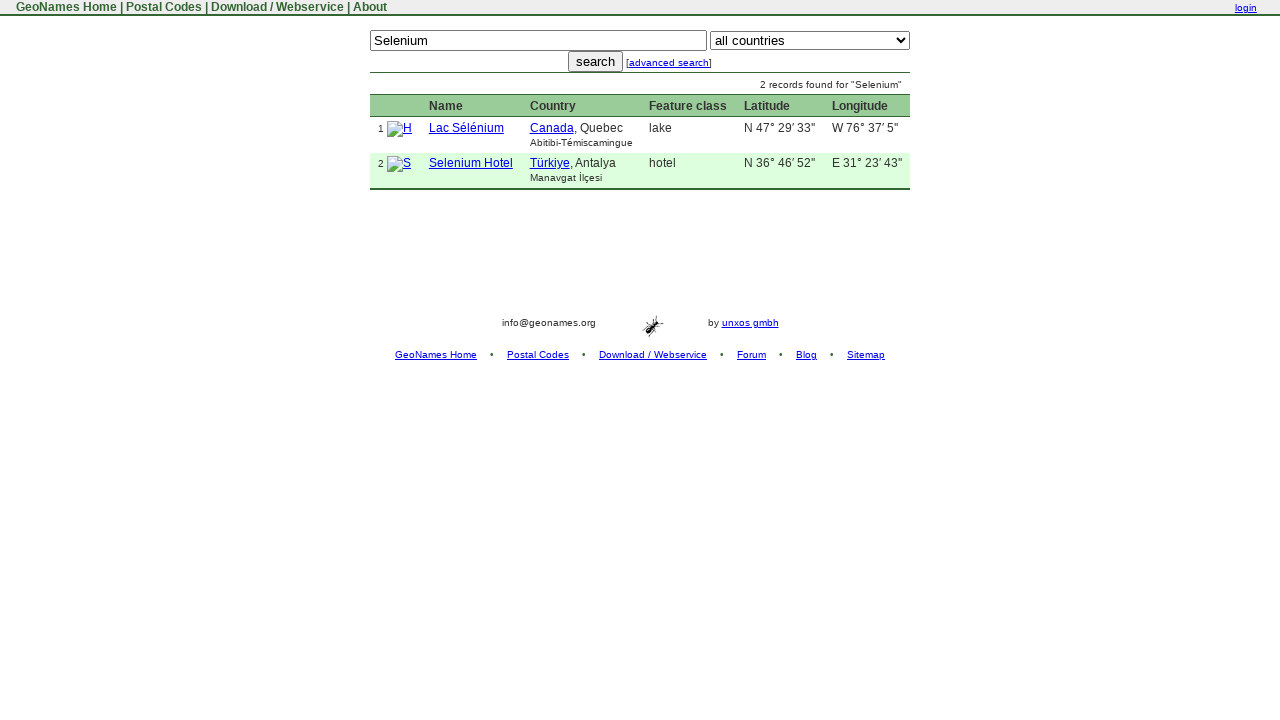

Search results loaded successfully
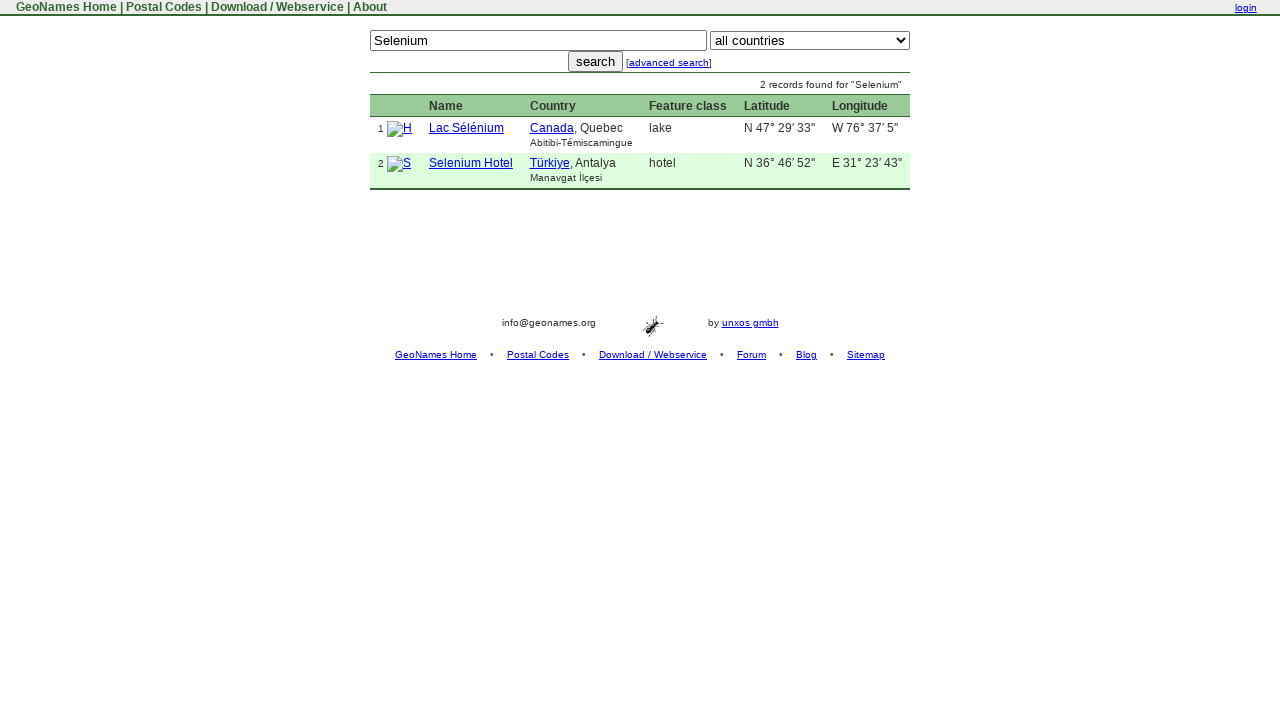

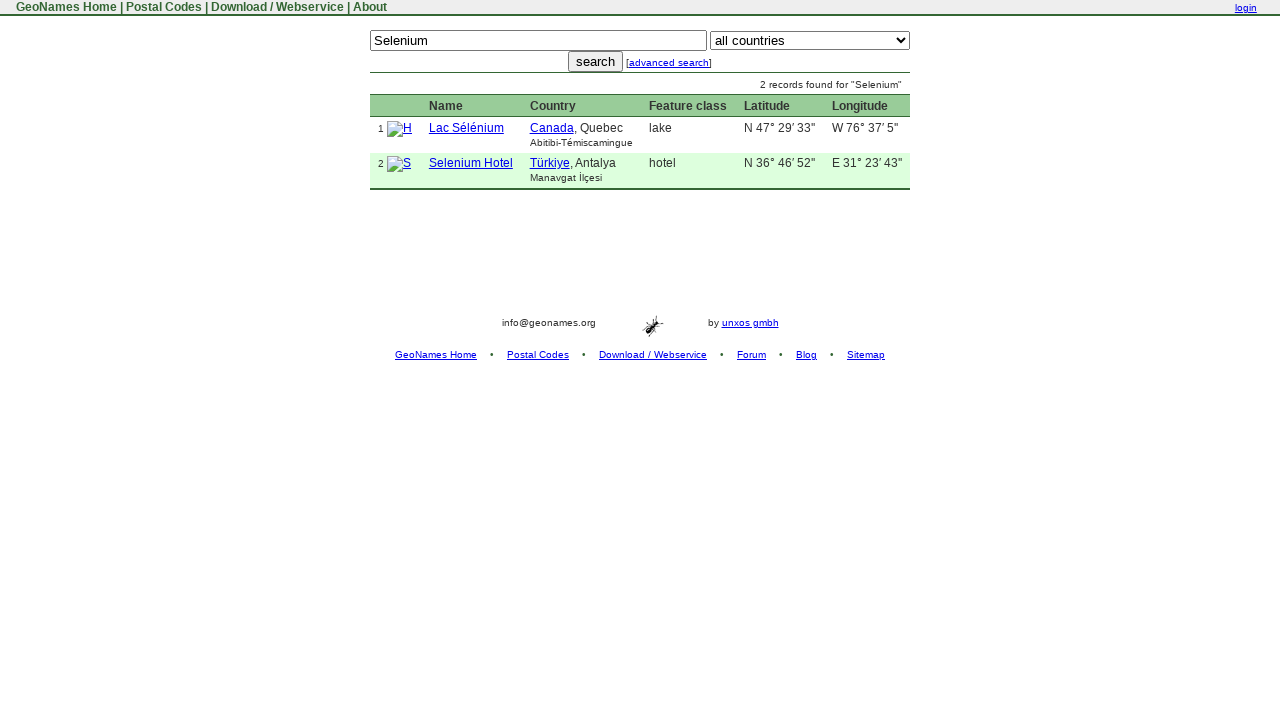